Tests adding a task while on the Active filter view

Starting URL: https://todomvc4tasj.herokuapp.com/

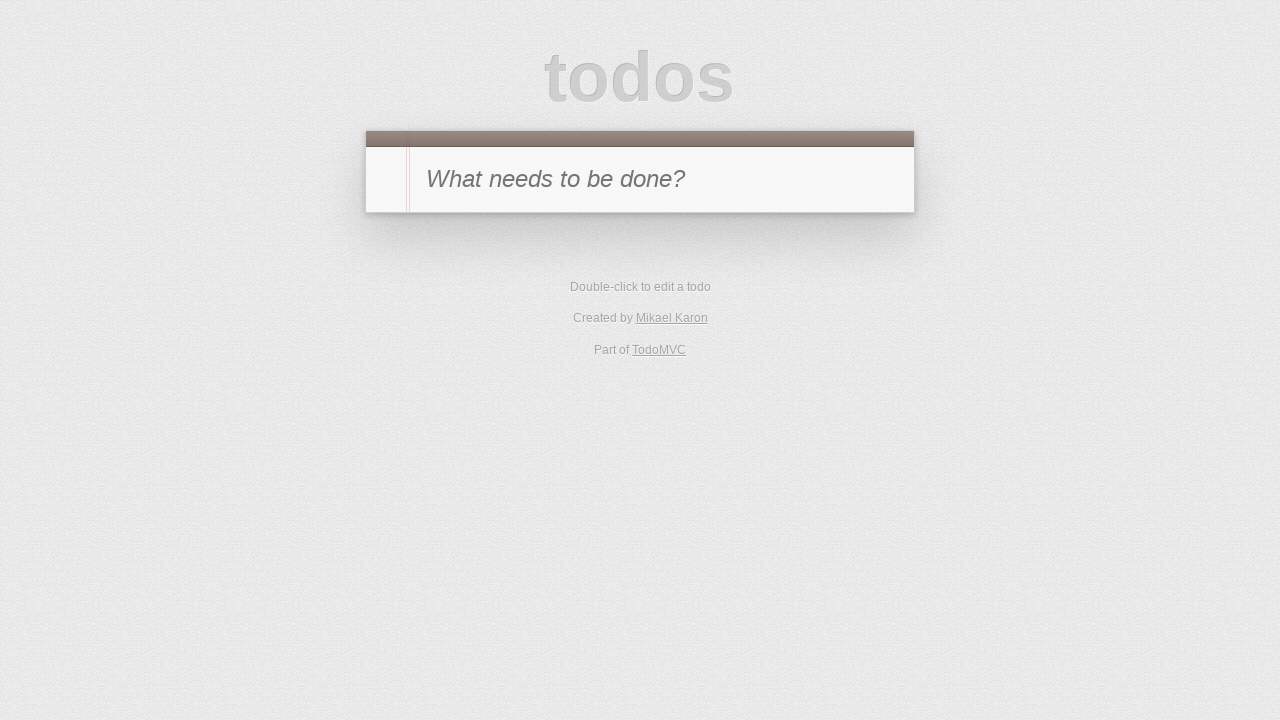

Set initial state with one active task in localStorage
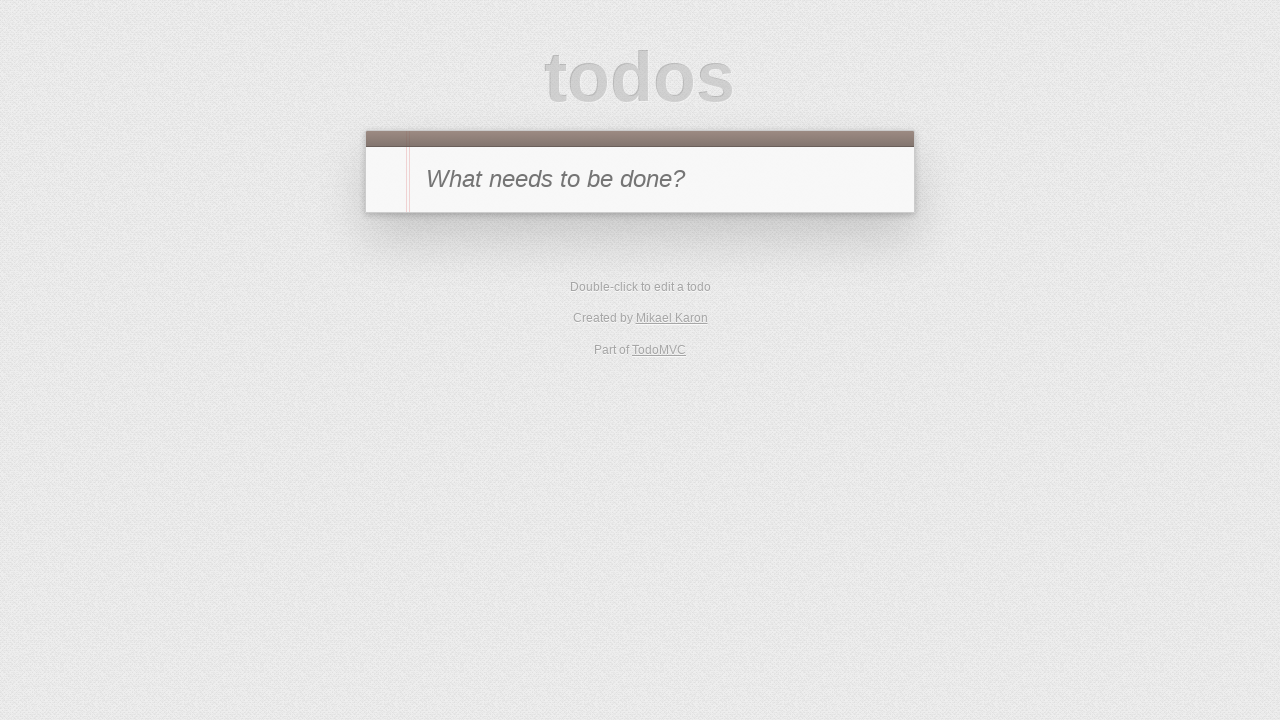

Reloaded page to load initial task from localStorage
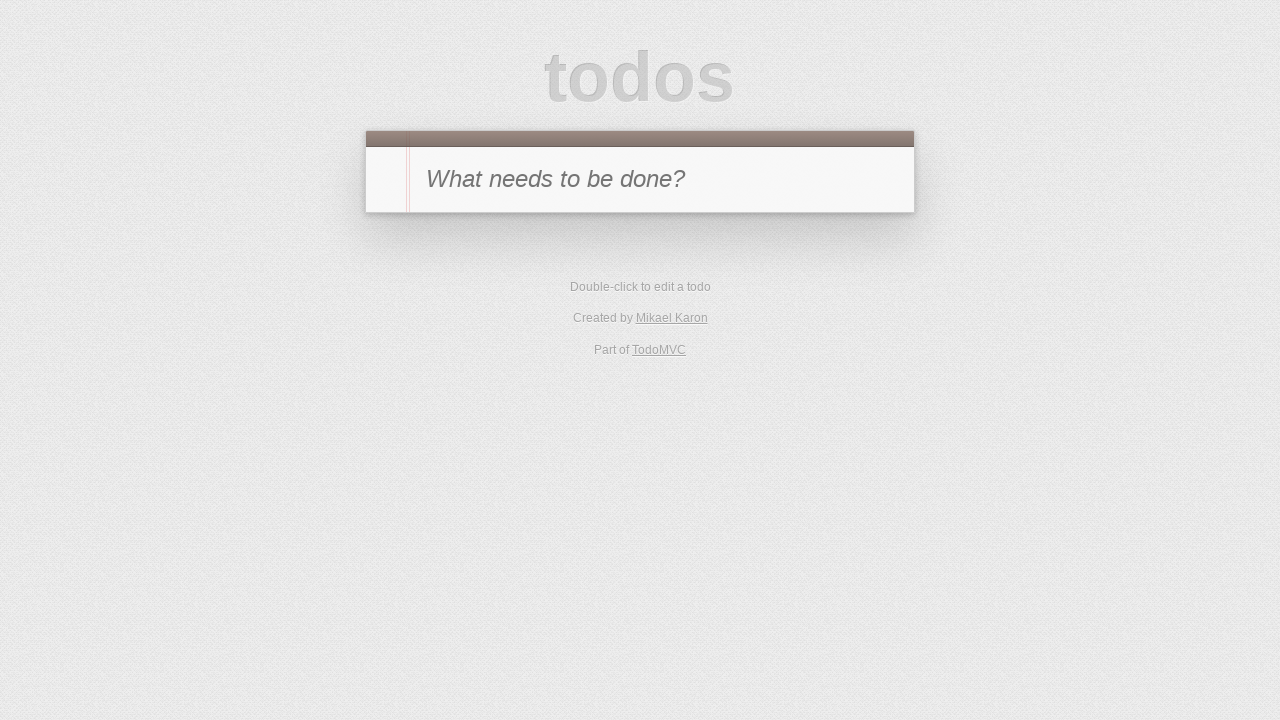

Clicked Active filter to view only active tasks at (614, 291) on internal:role=link[name="Active"i]
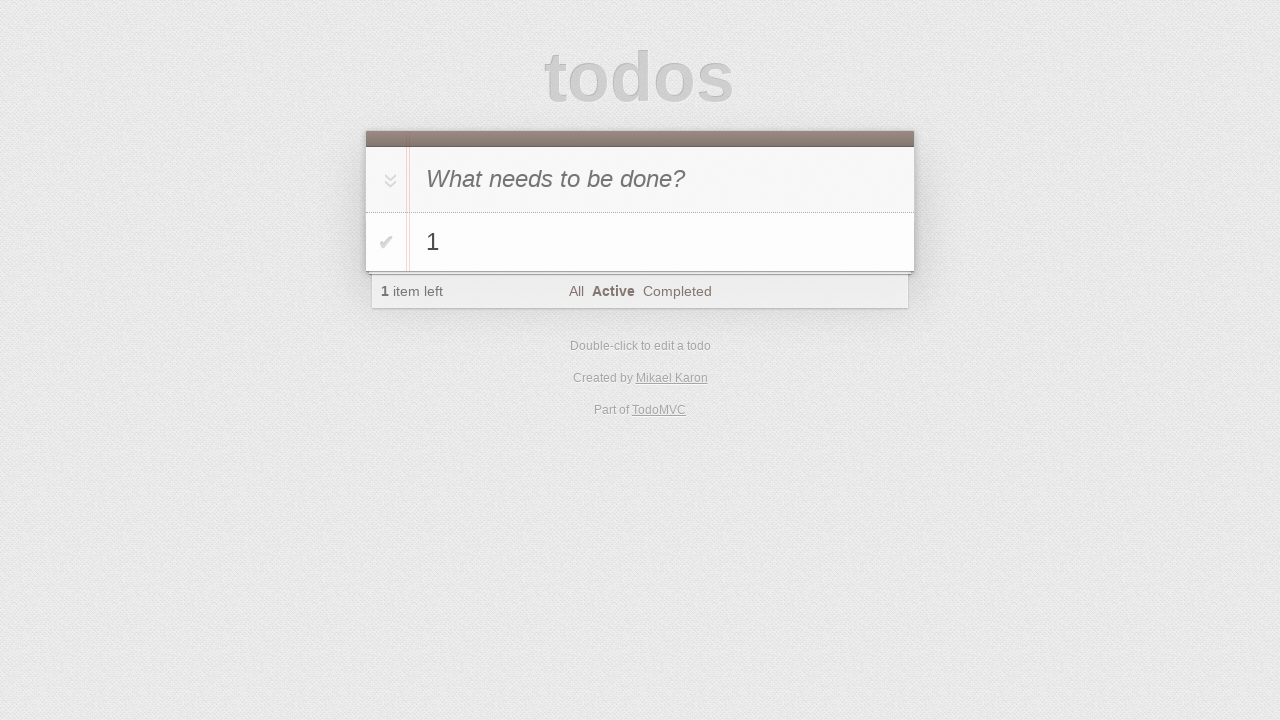

Filled new todo input field with task '2' on #new-todo
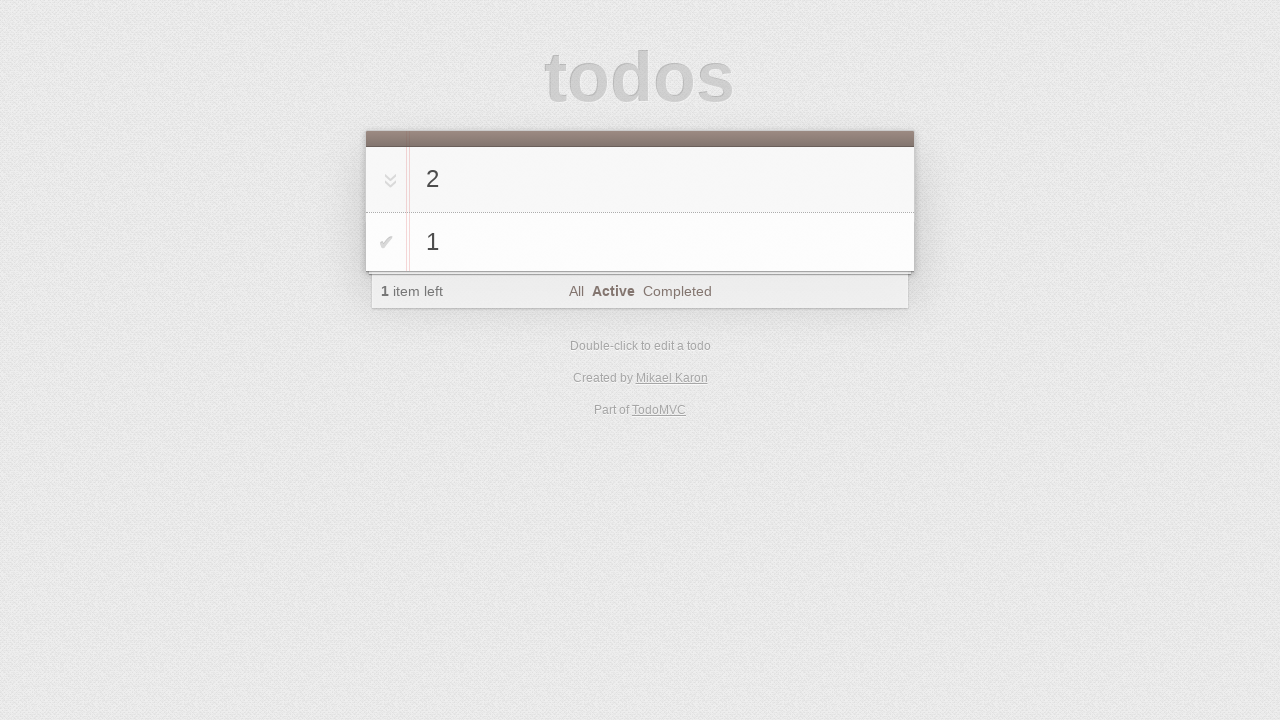

Pressed Enter to add the new task while on Active filter view on #new-todo
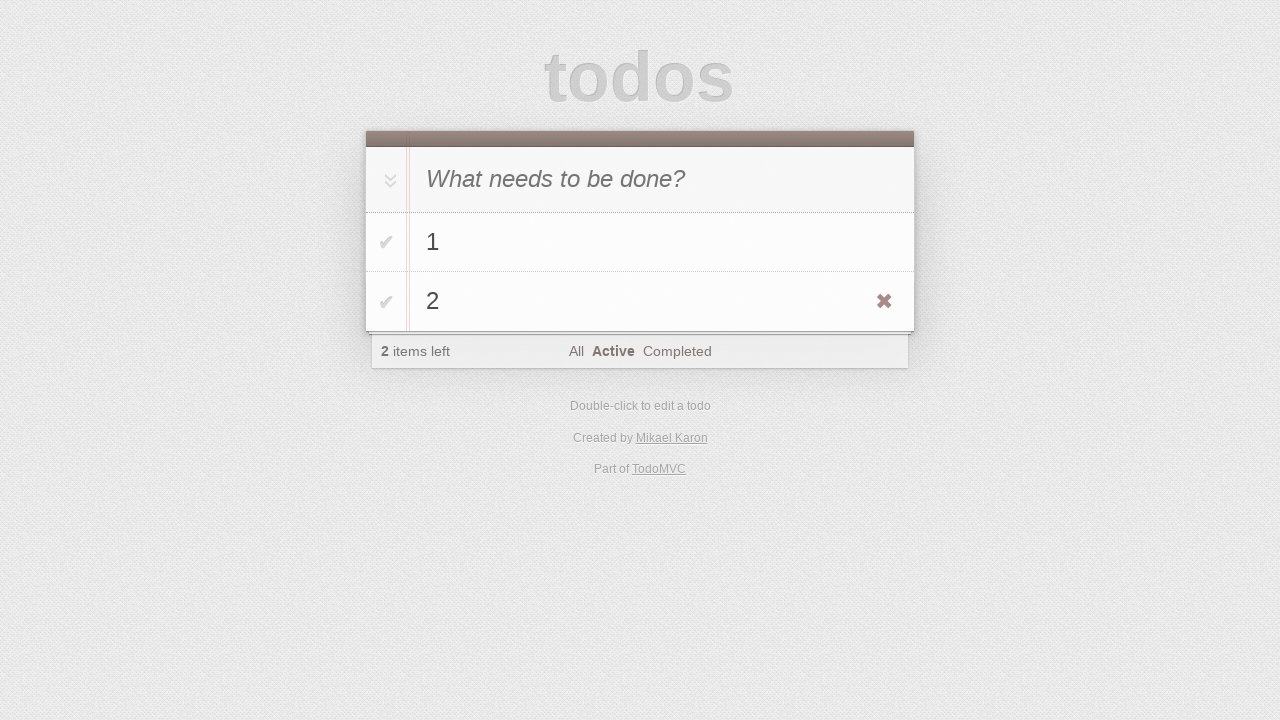

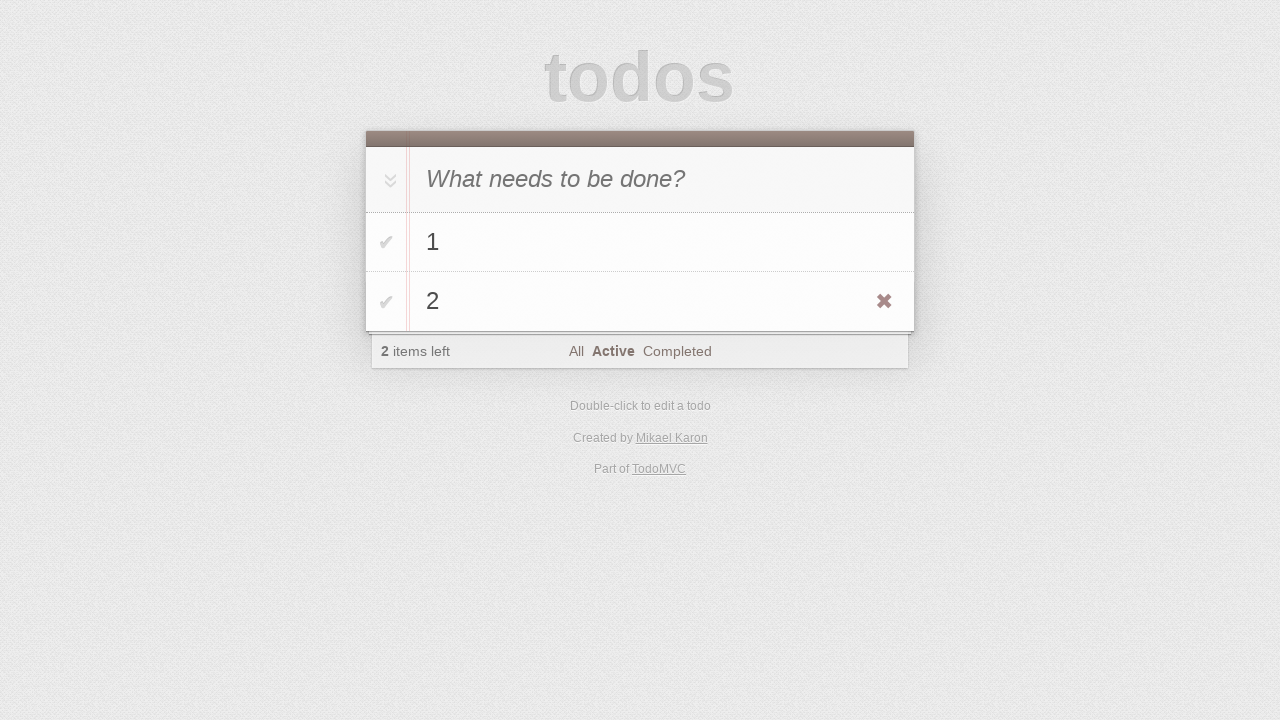